Tests the search functionality by searching for "Macbook" and verifying the search results page title

Starting URL: https://naveenautomationlabs.com/opencart/

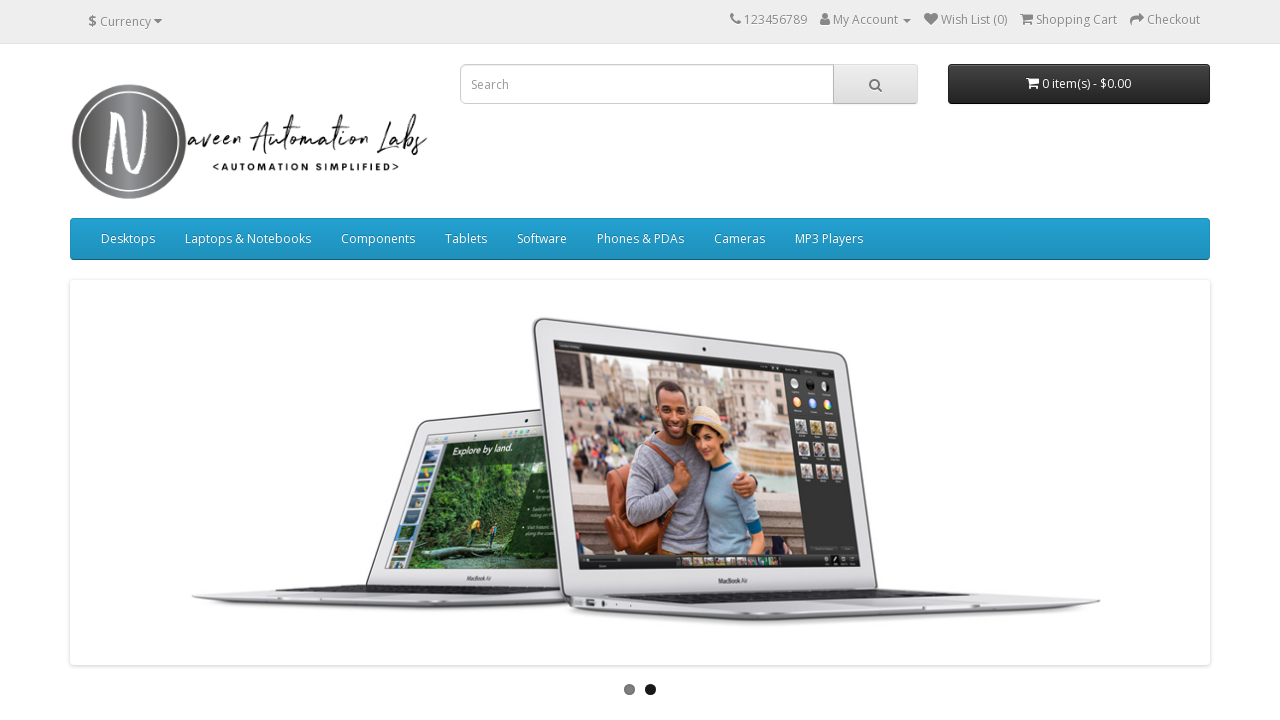

Filled search box with 'Macbook' on input[name='search']
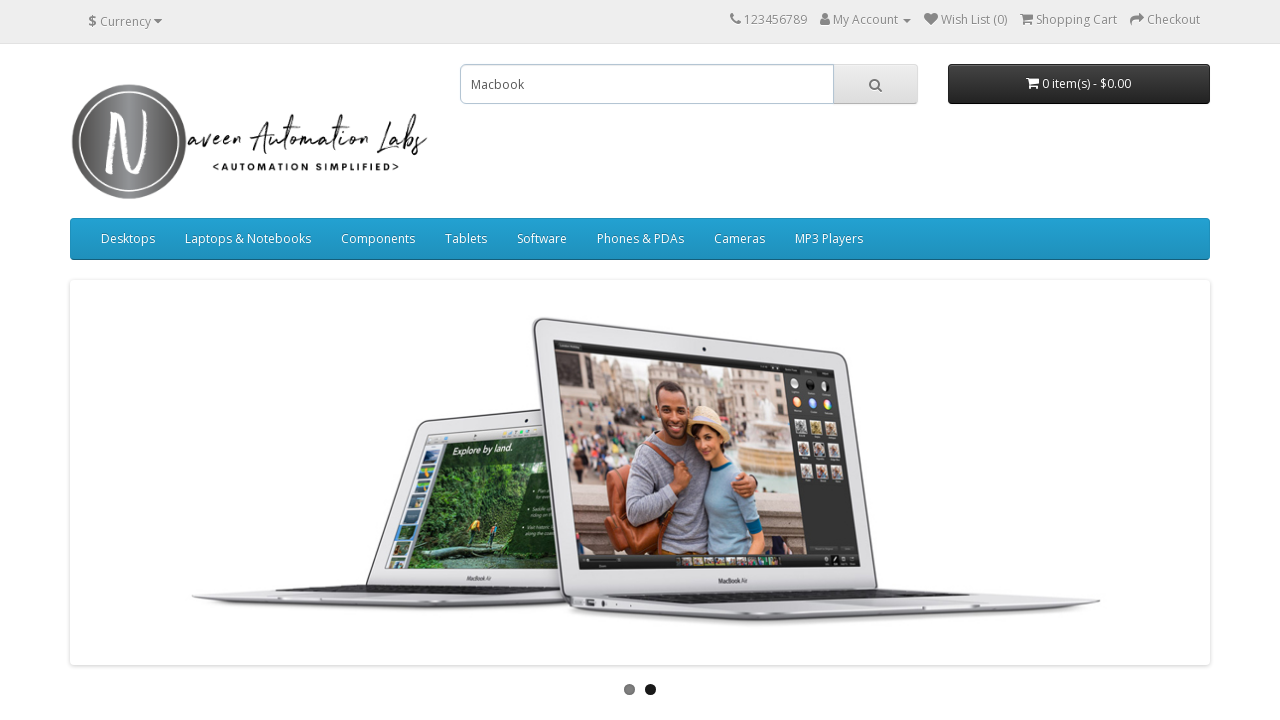

Clicked search button to initiate search at (875, 84) on button.btn-default[type='button']
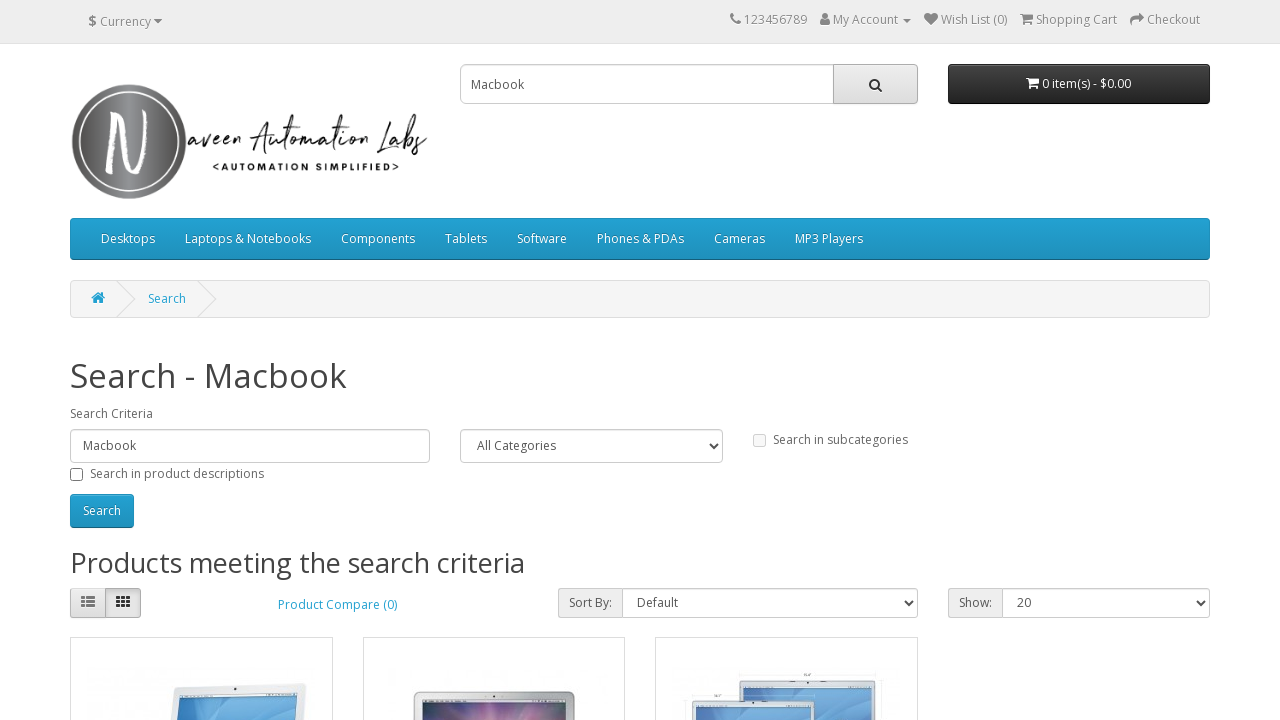

Search results page loaded (networkidle)
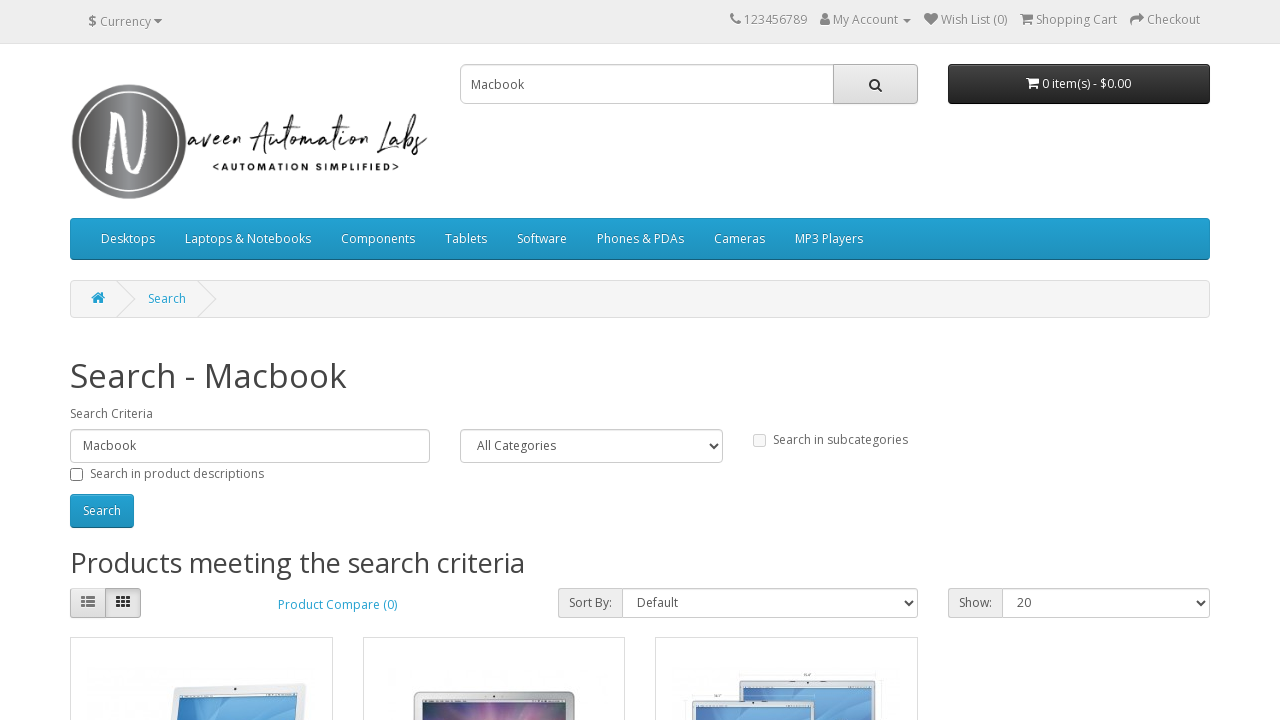

Verified search results page title is 'Search - Macbook'
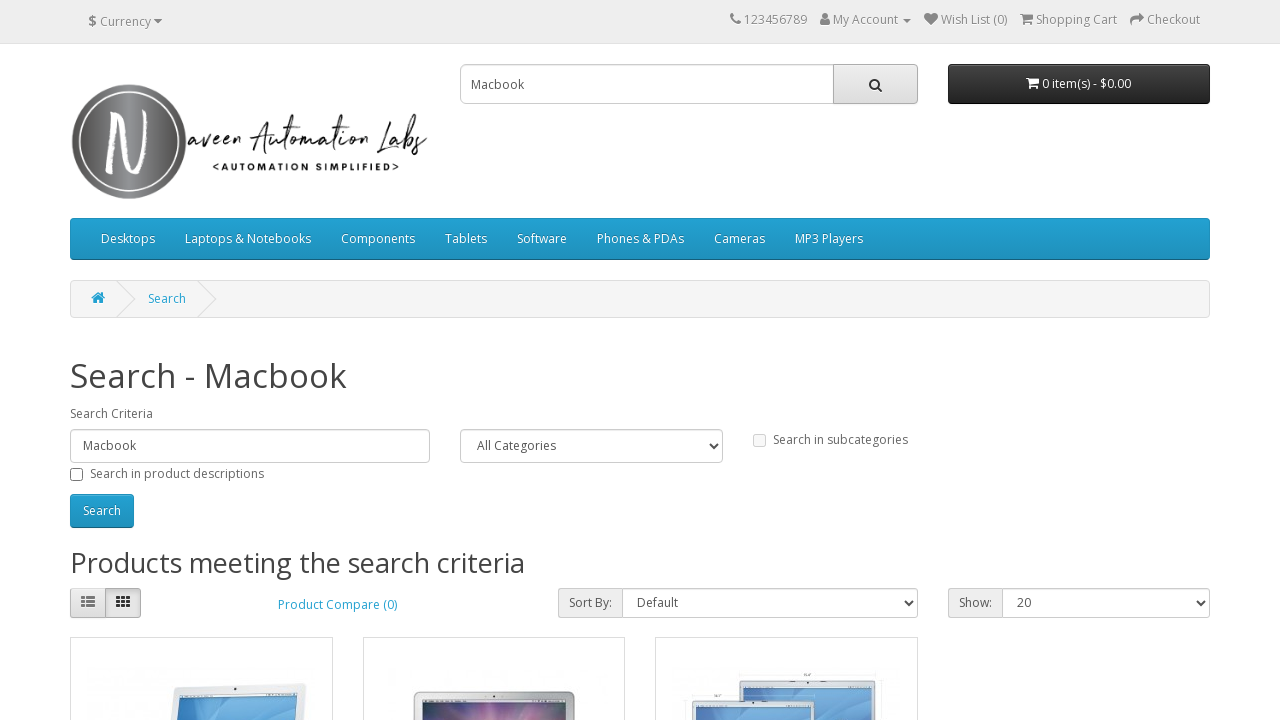

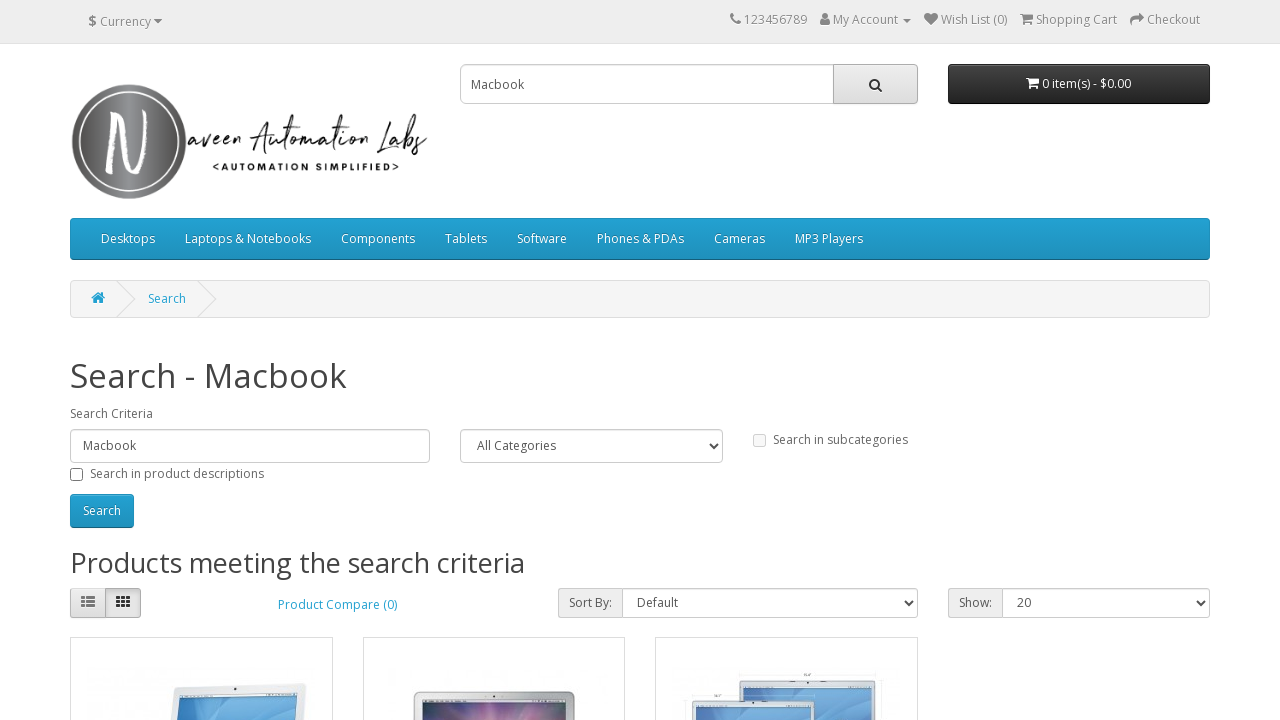